Tests JavaScript alert functionality by clicking a button to trigger an alert, accepting it, and verifying the success message

Starting URL: http://practice.cydeo.com/javascript_alerts

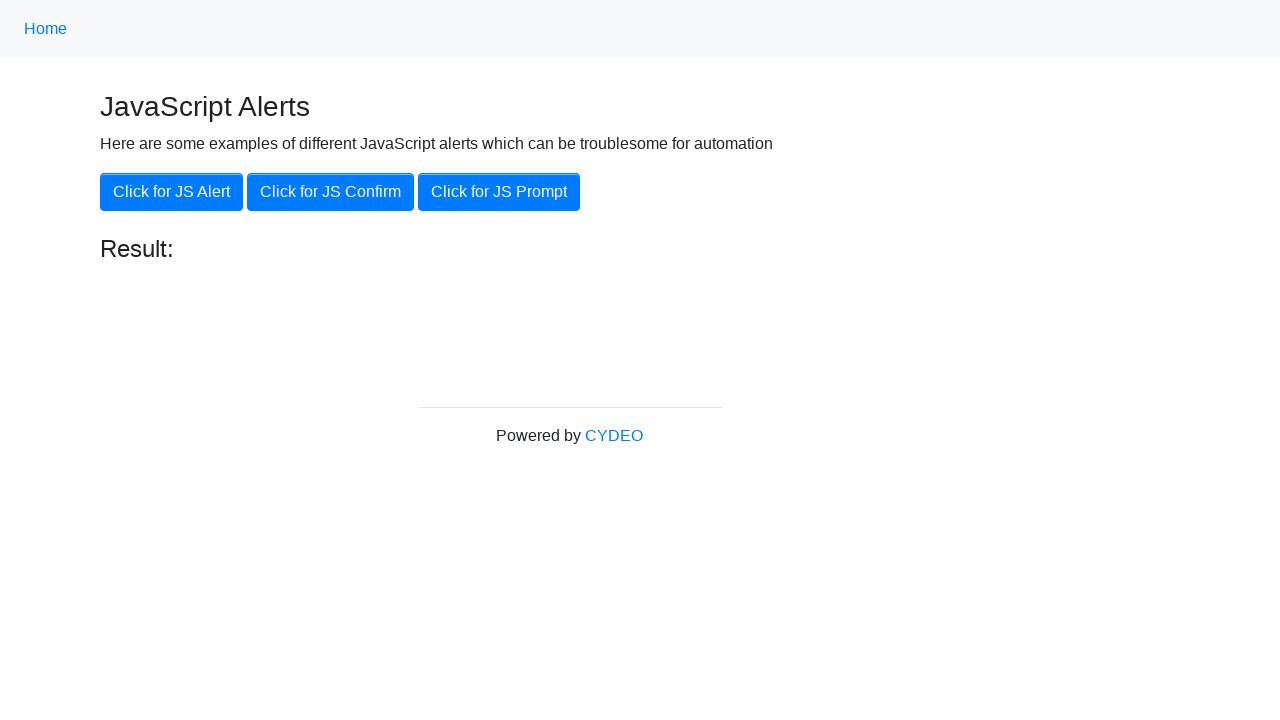

Clicked button to trigger JavaScript alert at (172, 192) on xpath=//button[@onclick='jsAlert()']
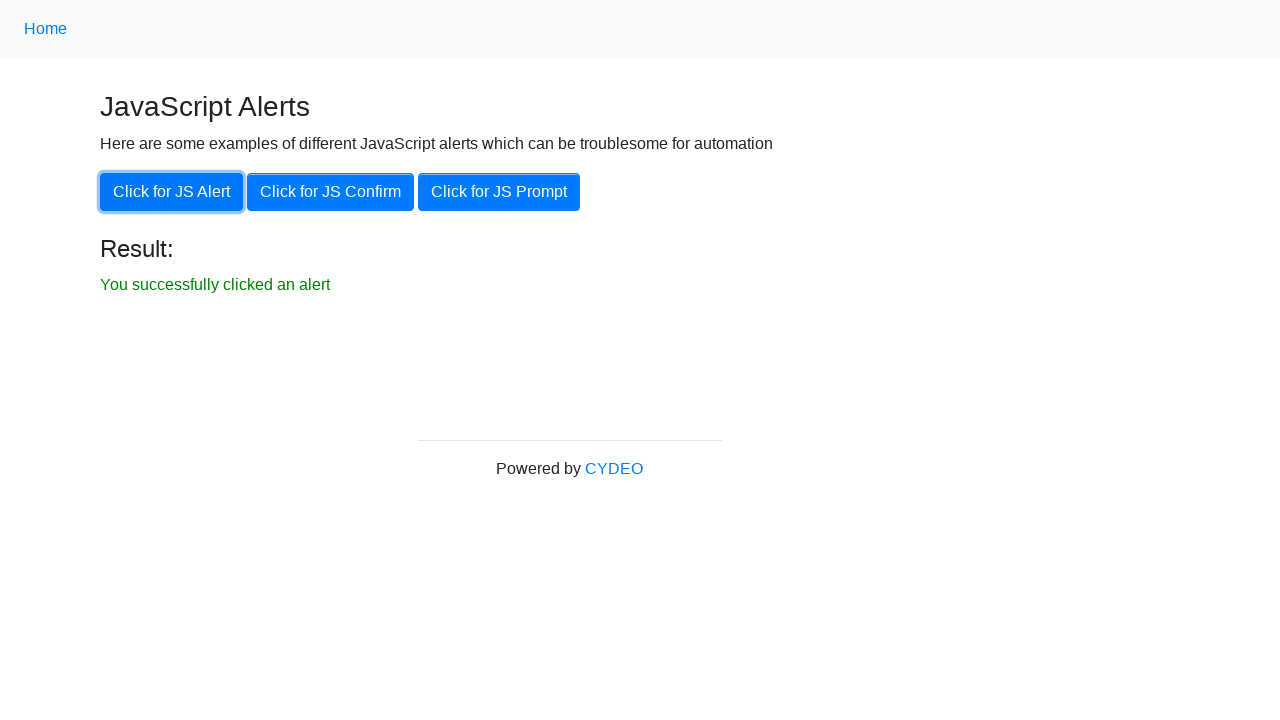

Set up dialog handler to accept alerts
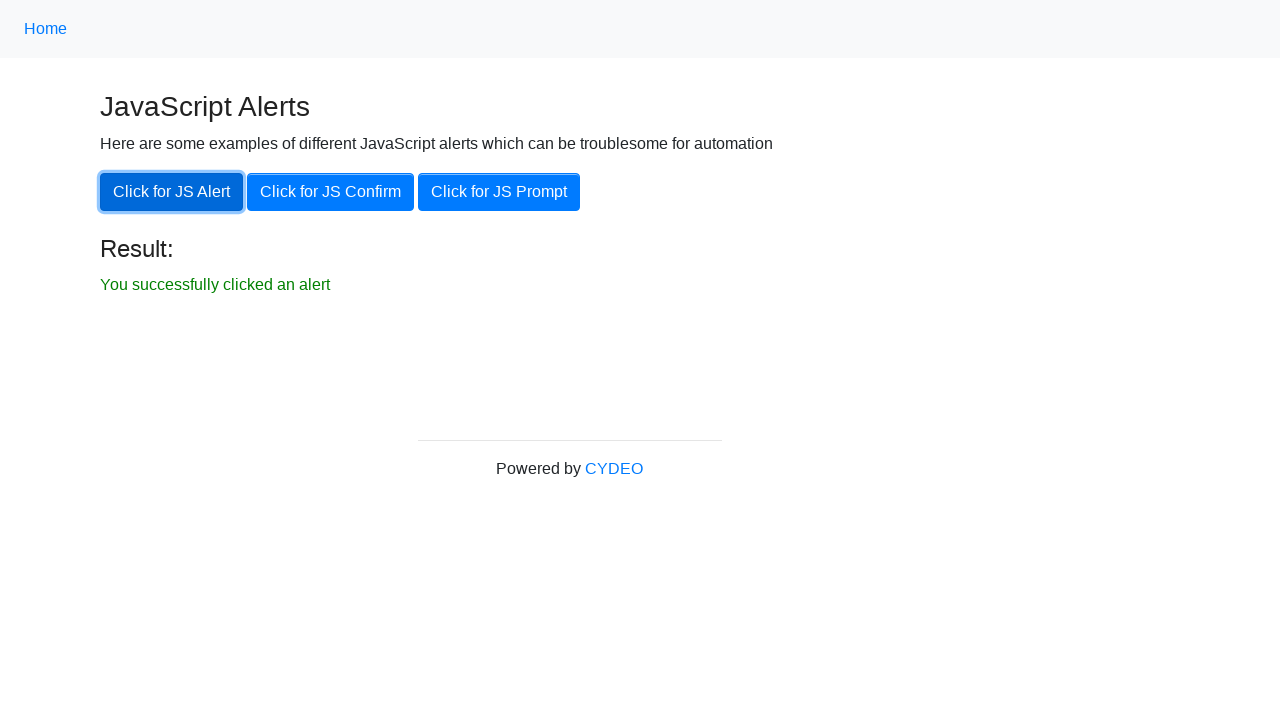

Clicked button again to trigger alert with handler ready at (172, 192) on xpath=//button[@onclick='jsAlert()']
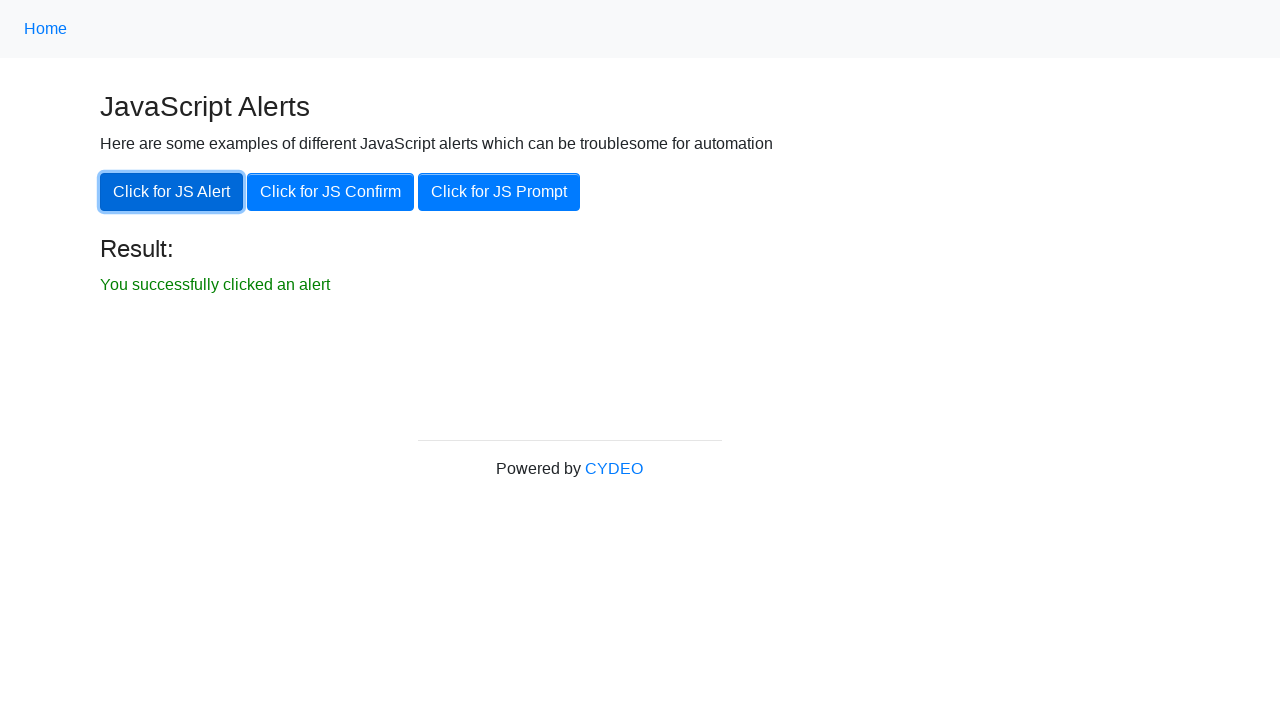

Success message element became visible
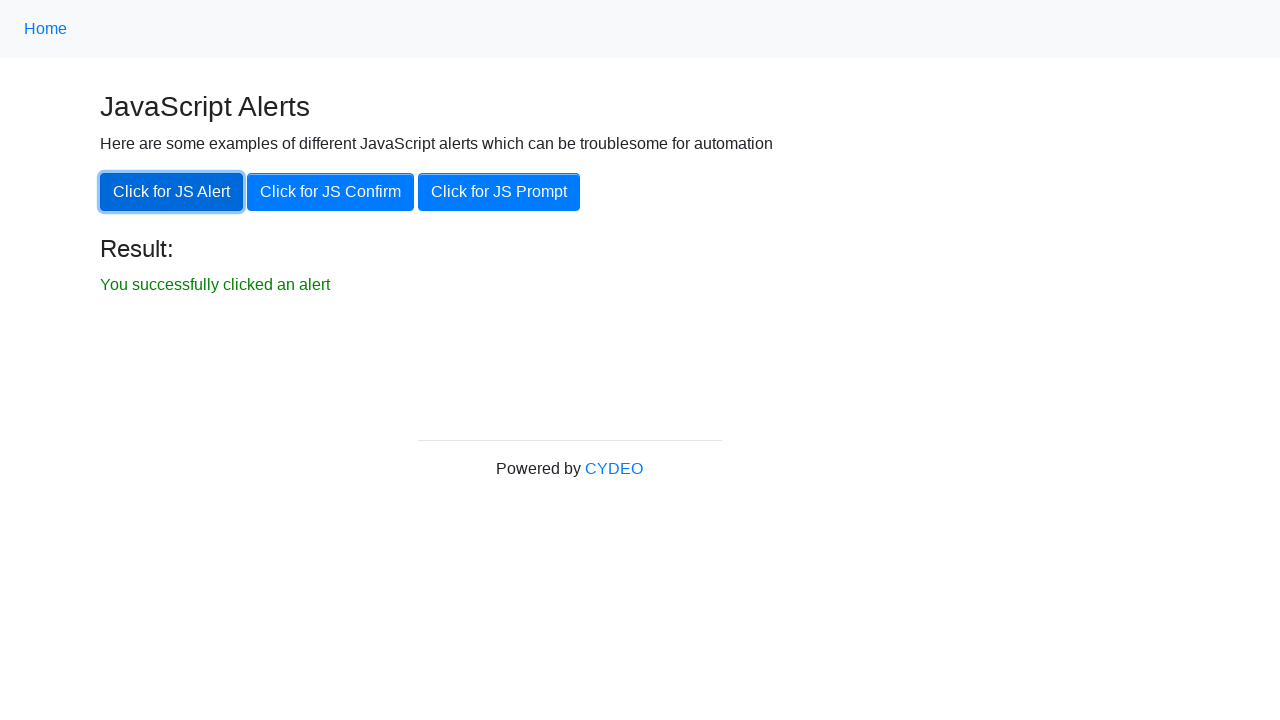

Verified success message text content is correct
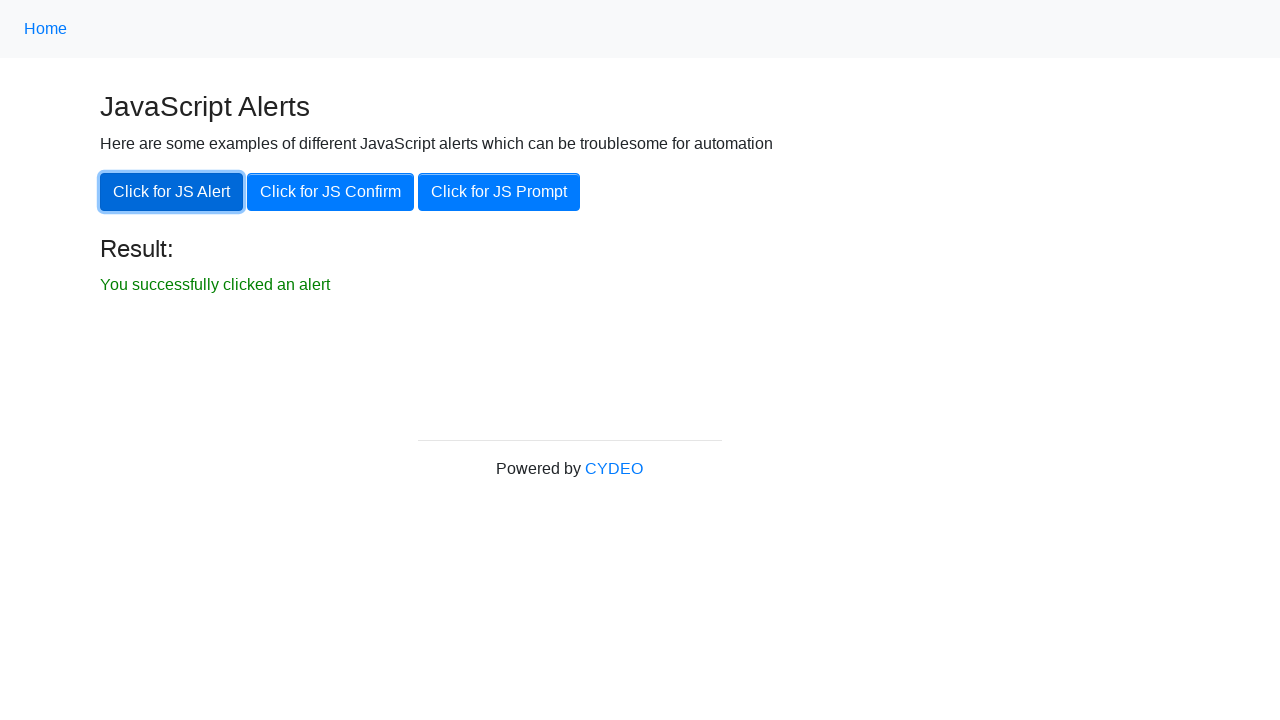

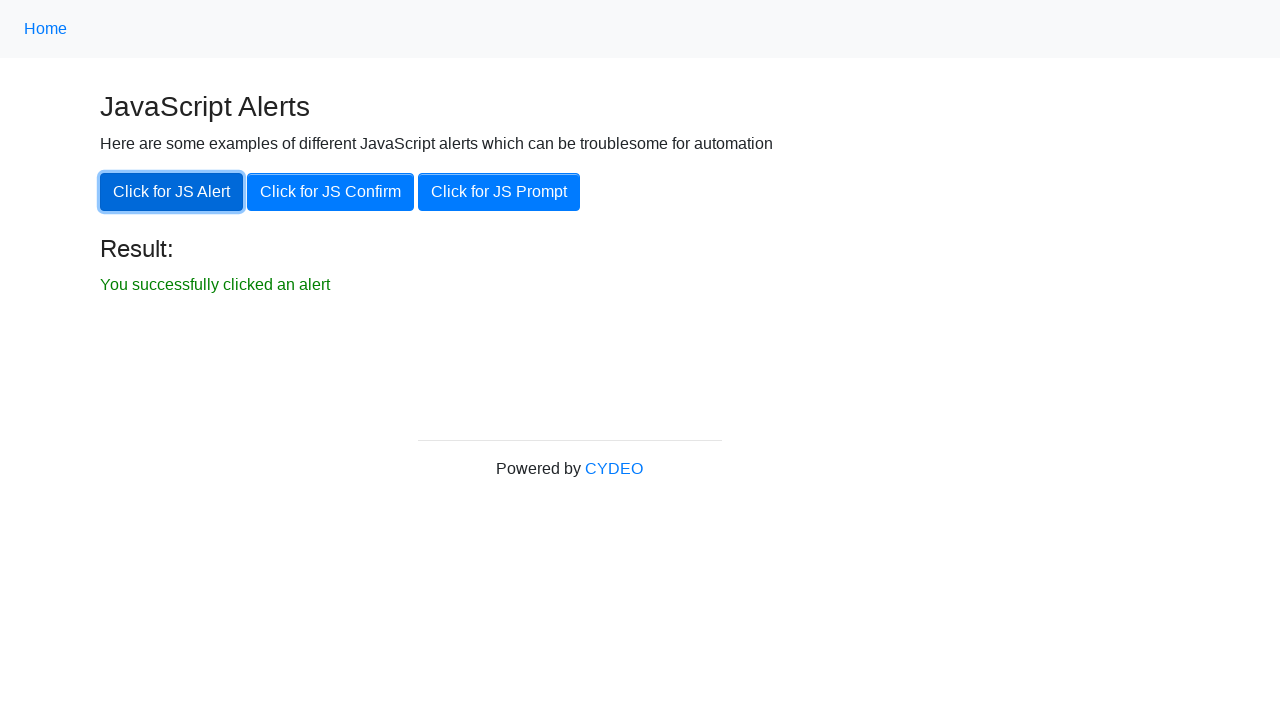